Tests registration form by filling required fields (first name, last name, email) and submitting the form, then verifies successful registration message

Starting URL: http://suninjuly.github.io/registration1.html

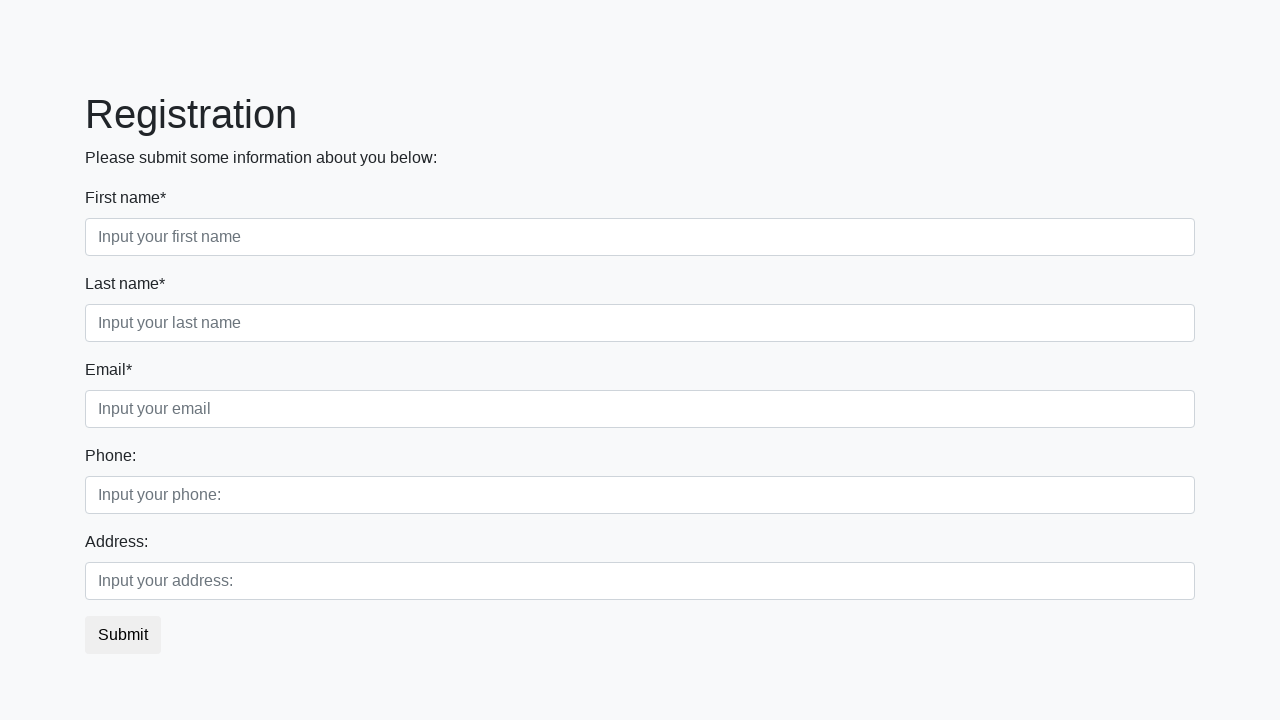

Navigated to registration form page
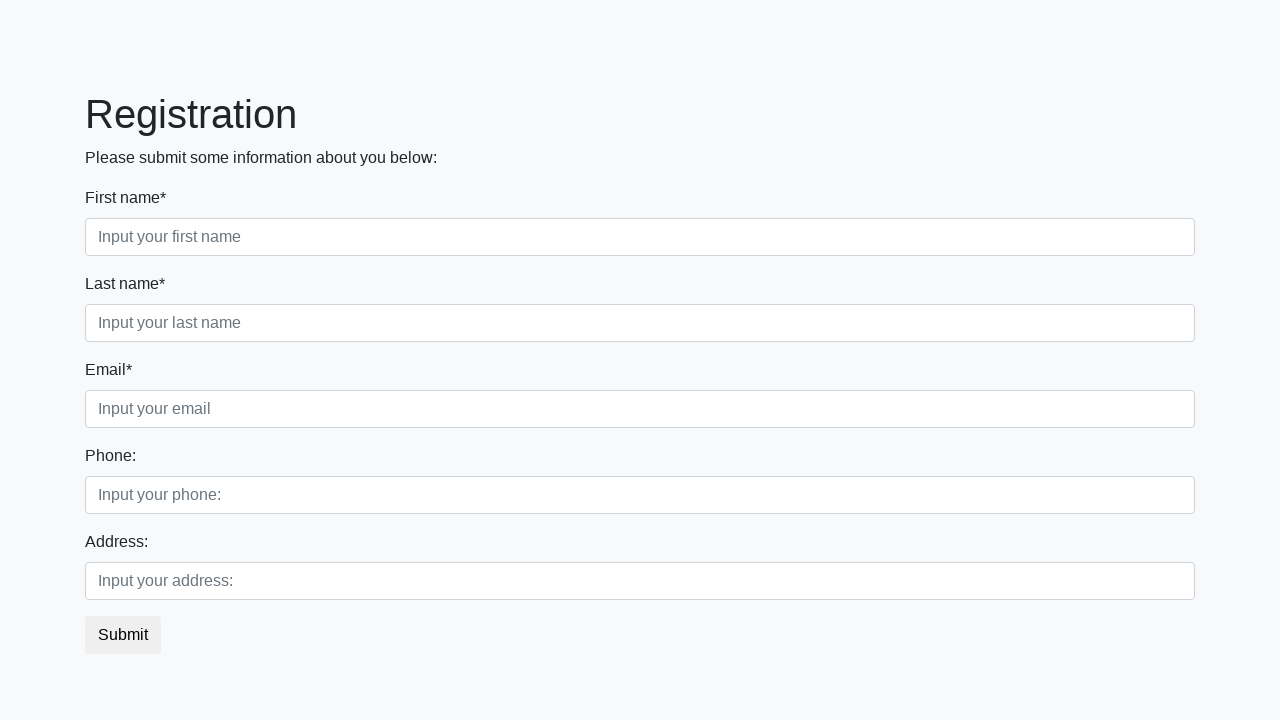

Filled first name field with 'John' on input.first[required]
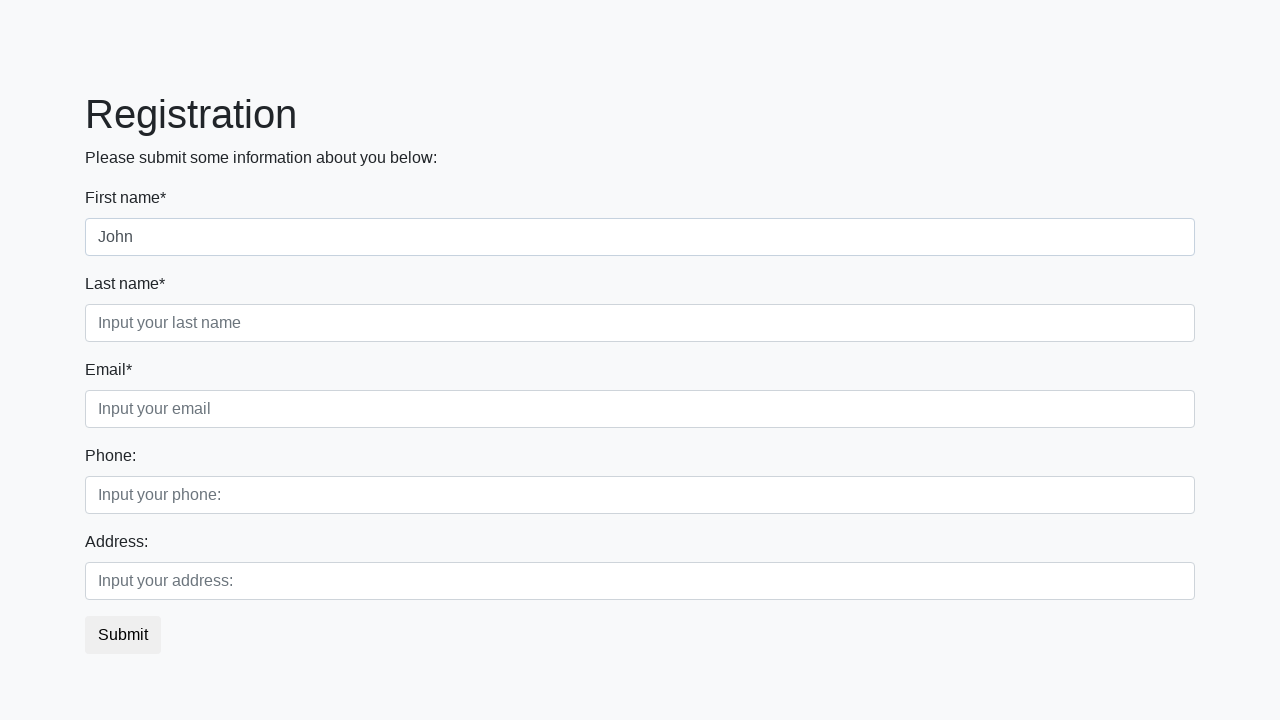

Filled last name field with 'Doe' on input.second[required]
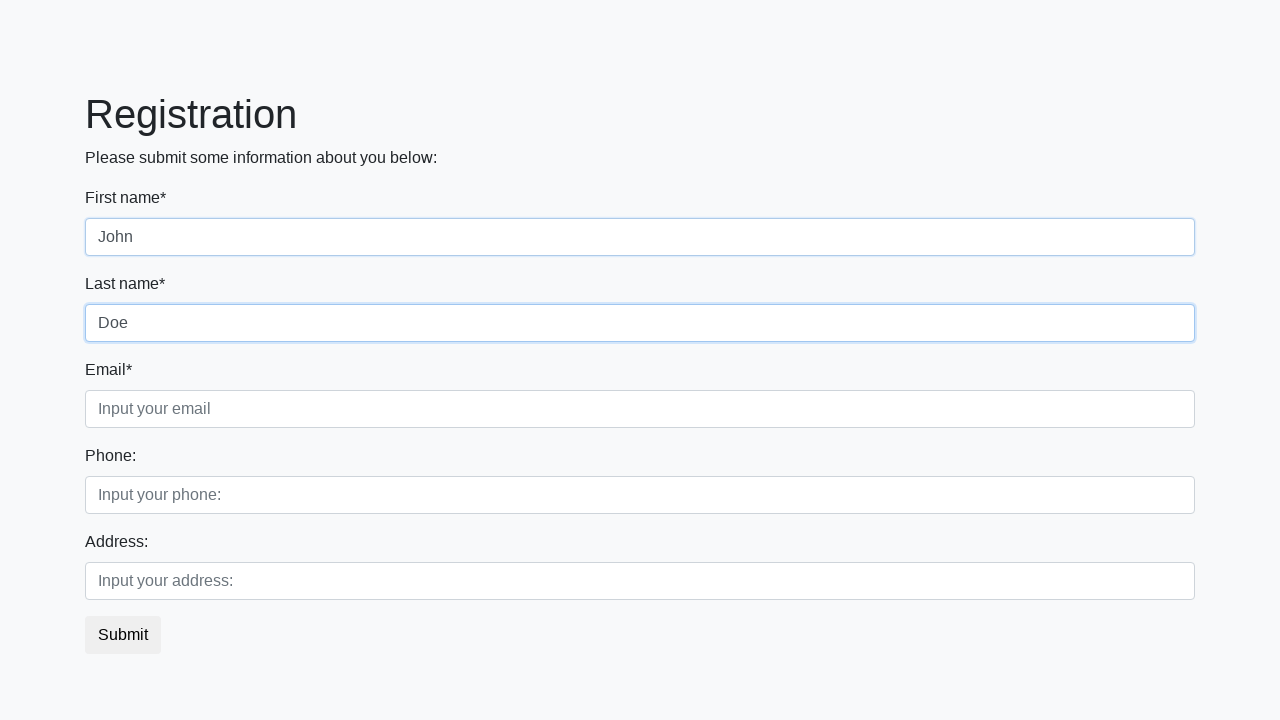

Filled email field with 'john.doe@example.com' on input.third[required]
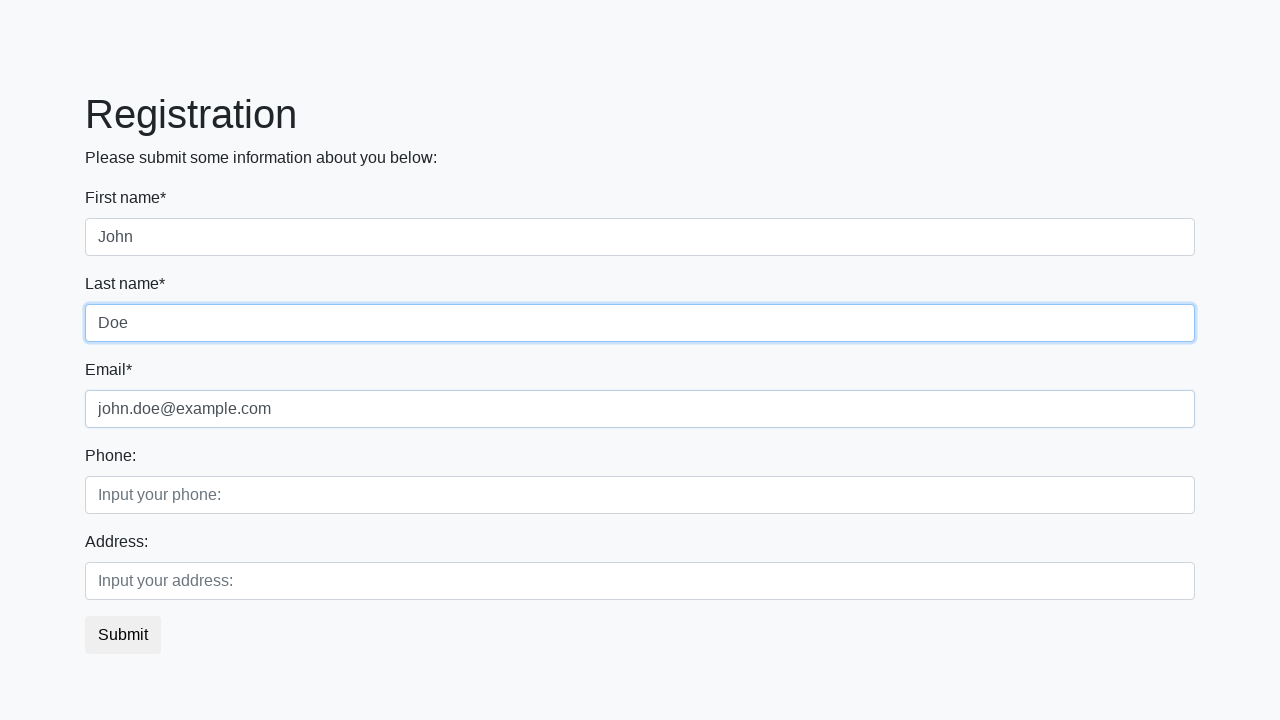

Clicked submit button to register at (123, 635) on button.btn
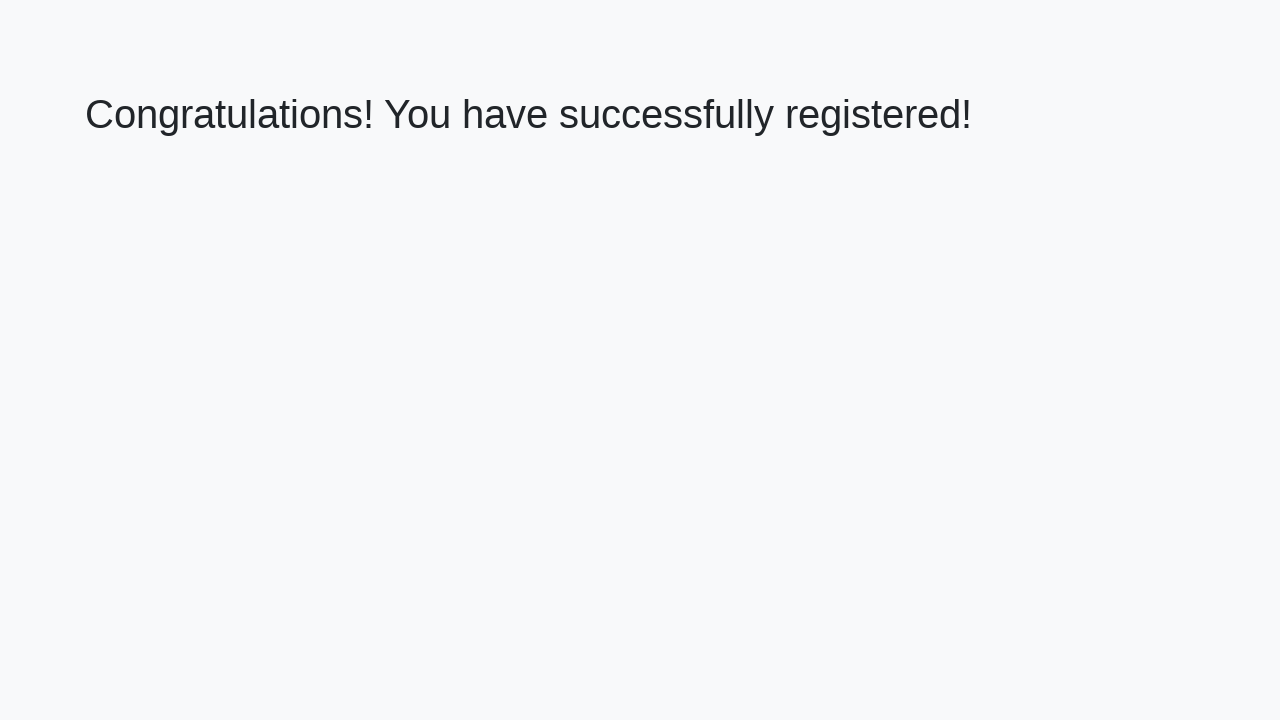

Success page loaded with heading element
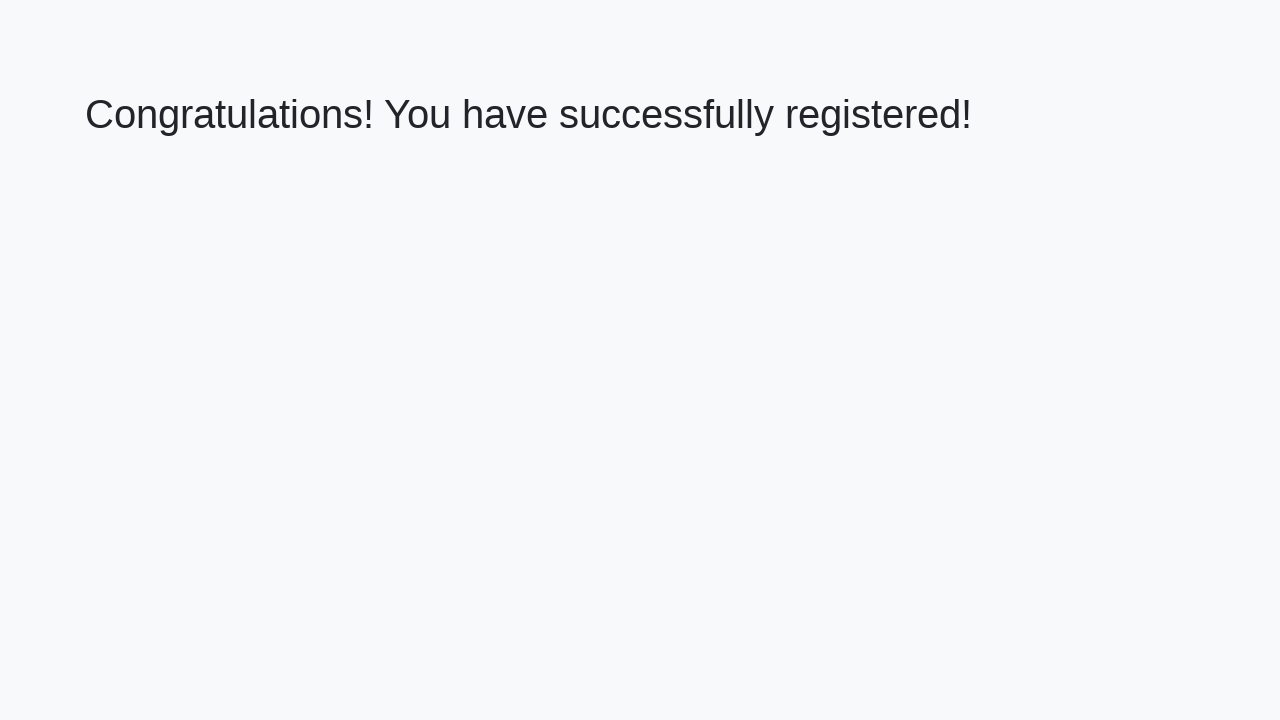

Extracted welcome text: 'Congratulations! You have successfully registered!'
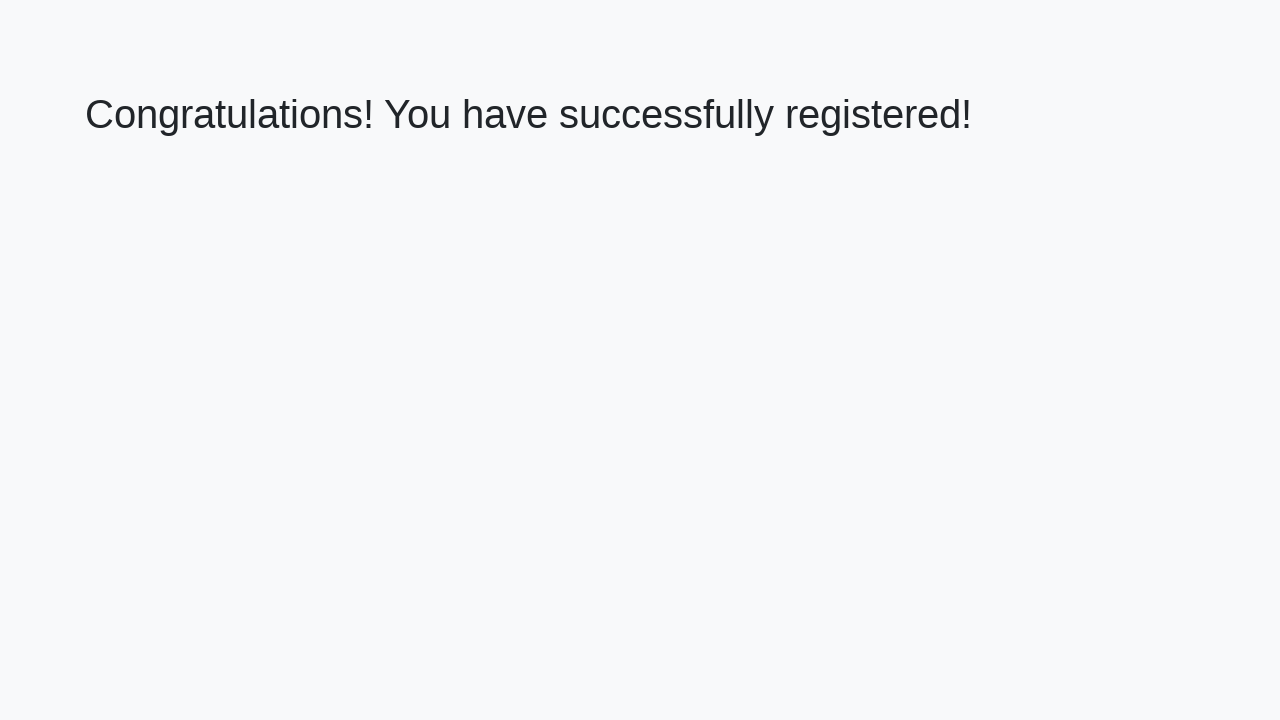

Verified successful registration message matches expected text
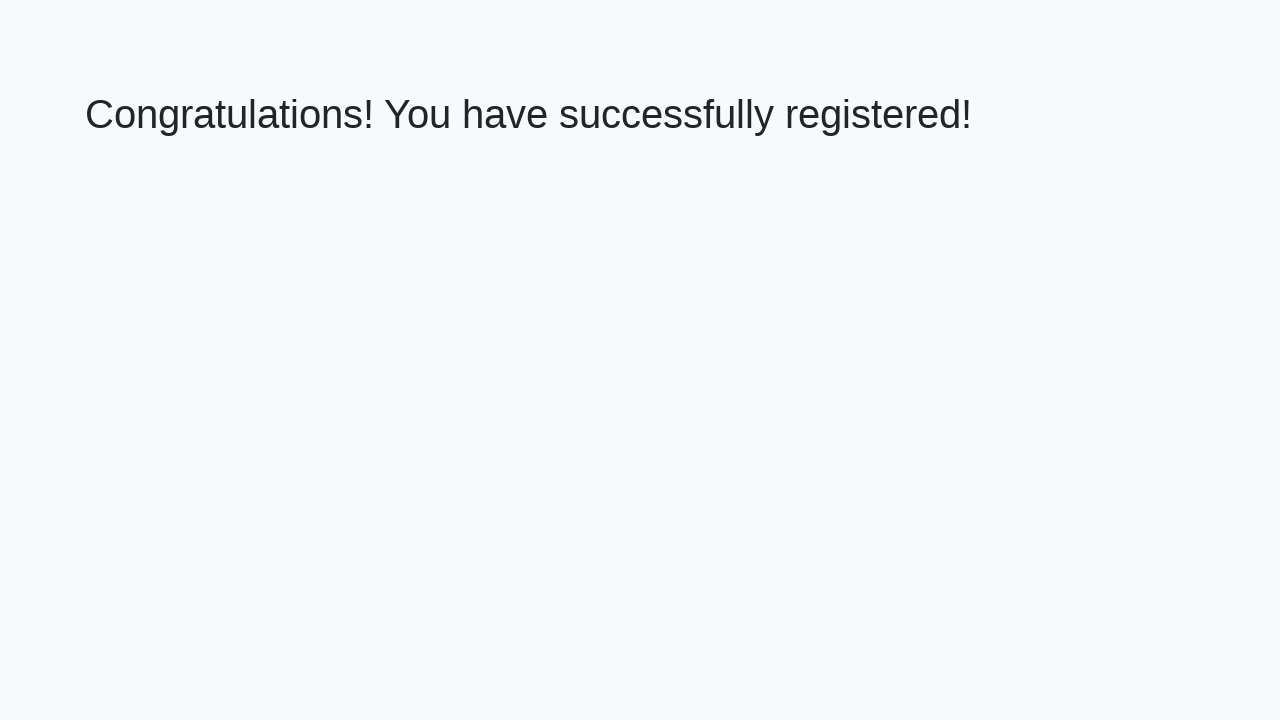

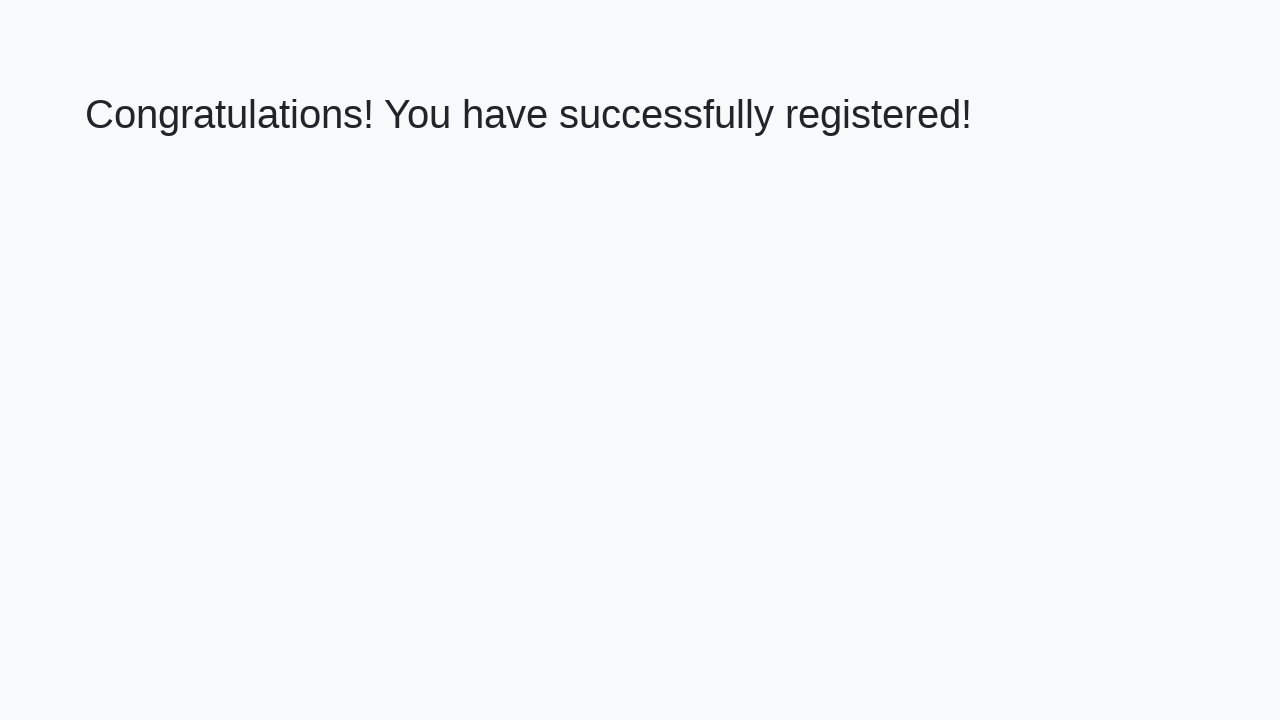